Tests dynamic loading where an element is rendered after a loading bar completes, clicks a start button and waits for the finish text to appear

Starting URL: http://the-internet.herokuapp.com/dynamic_loading/2

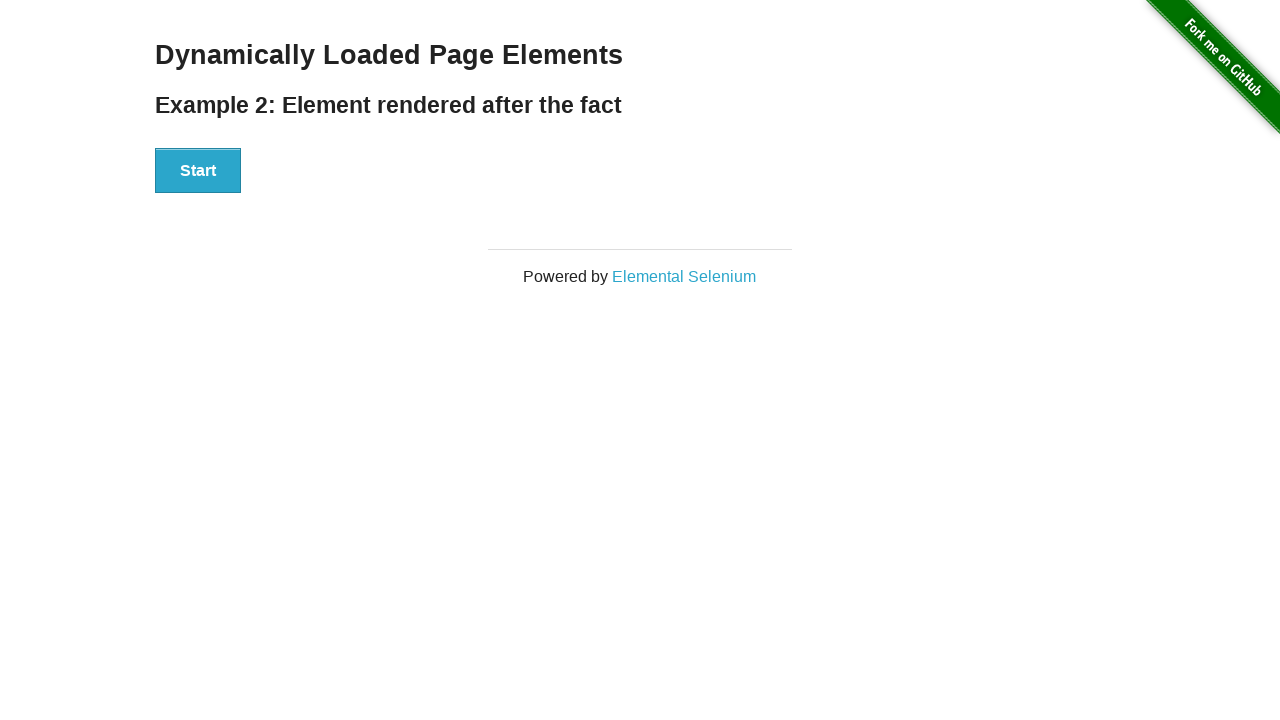

Clicked the Start button at (198, 171) on #start button
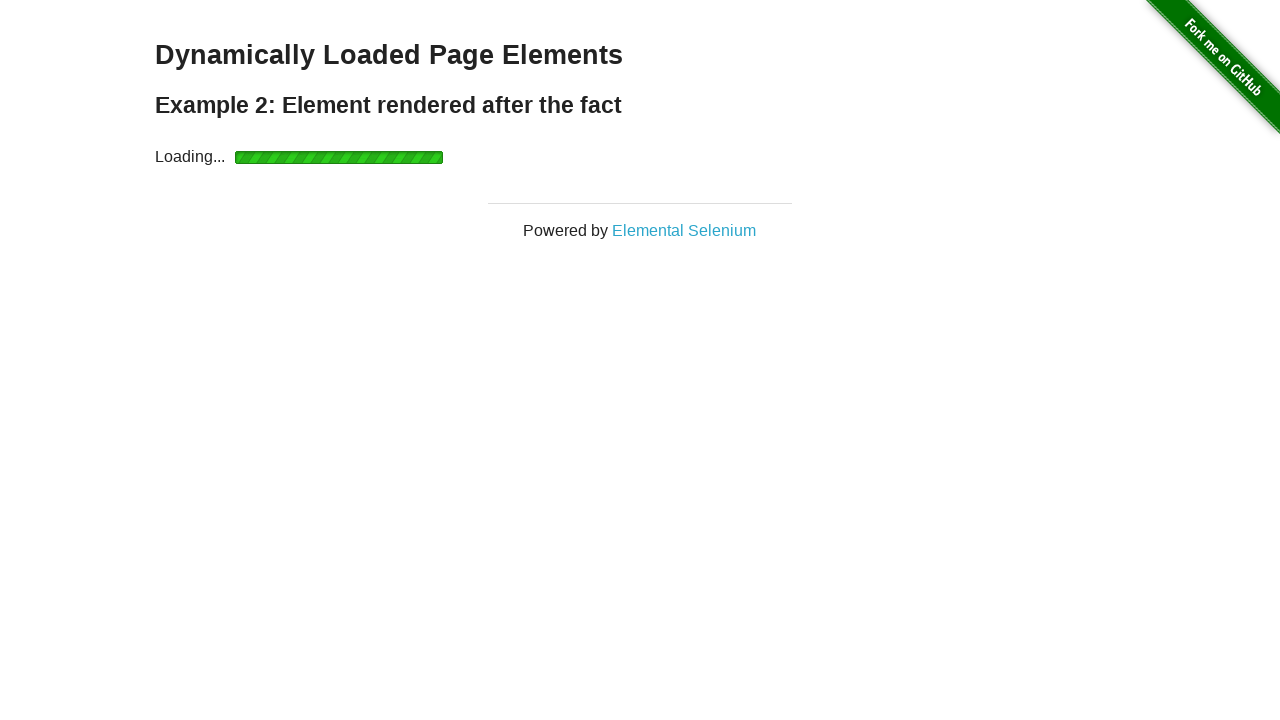

Waited for finish element to become visible after loading bar completed
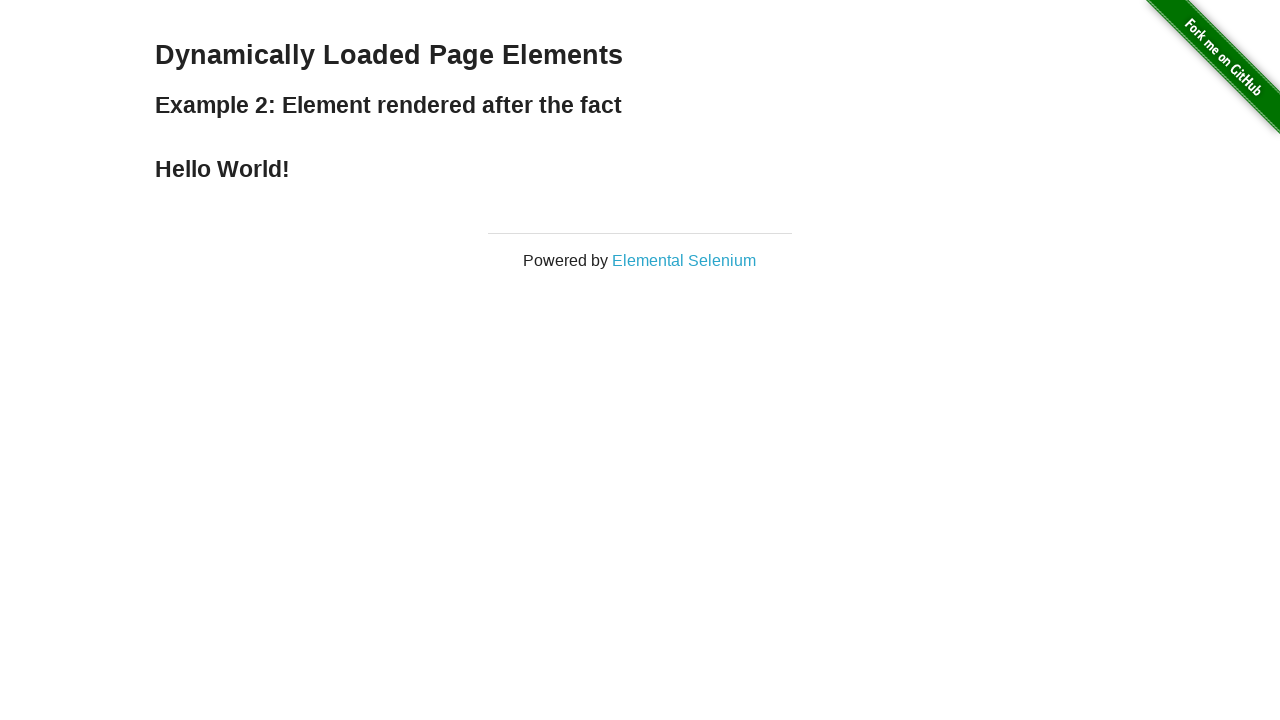

Retrieved text content from finish element
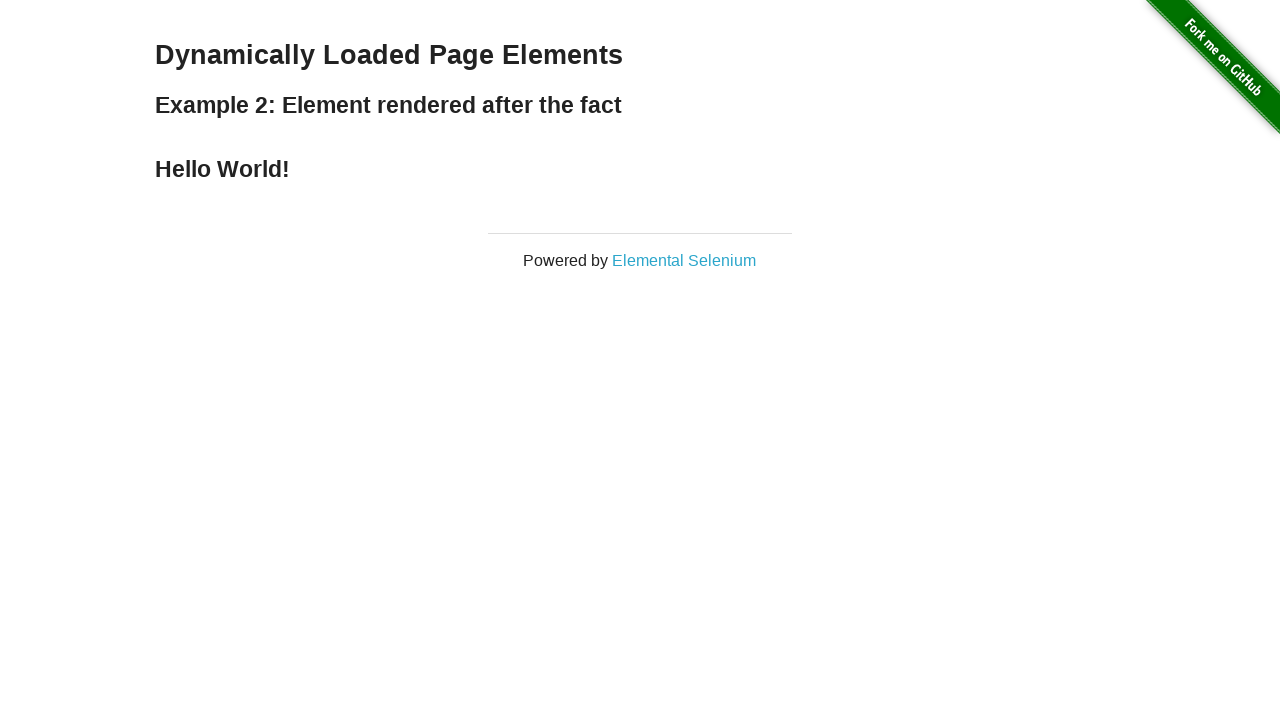

Verified finish text equals 'Hello World!'
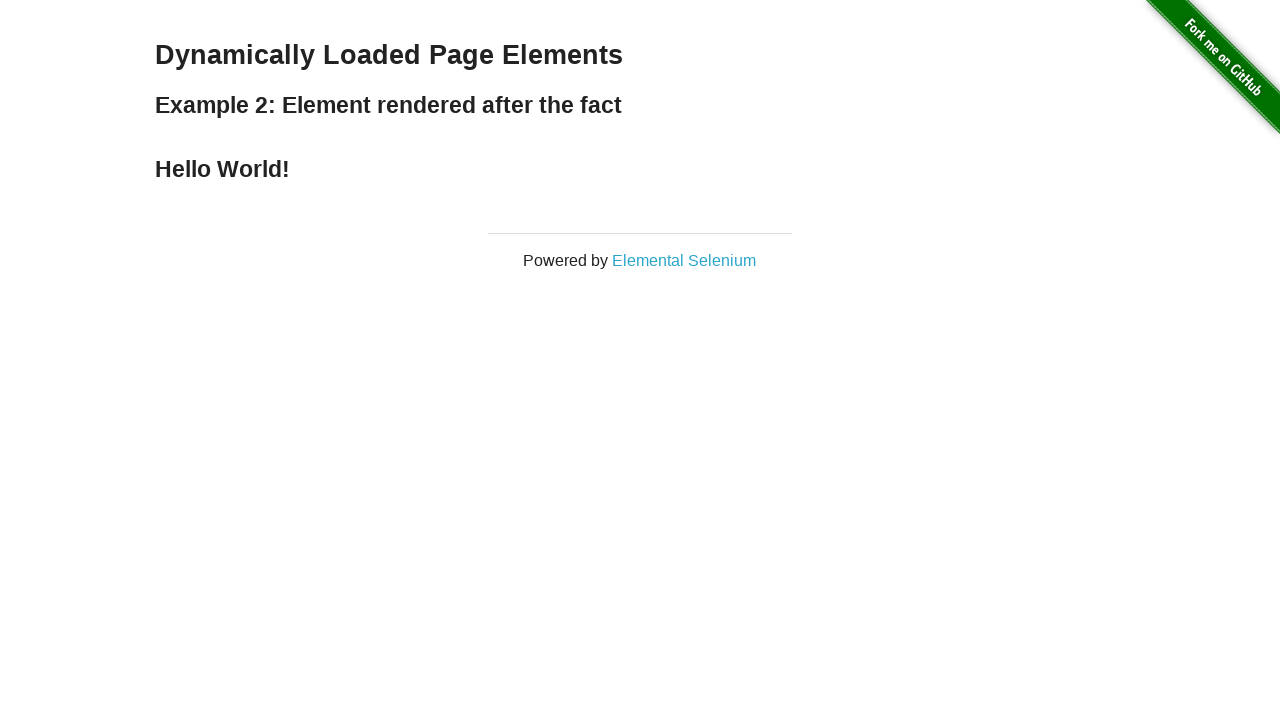

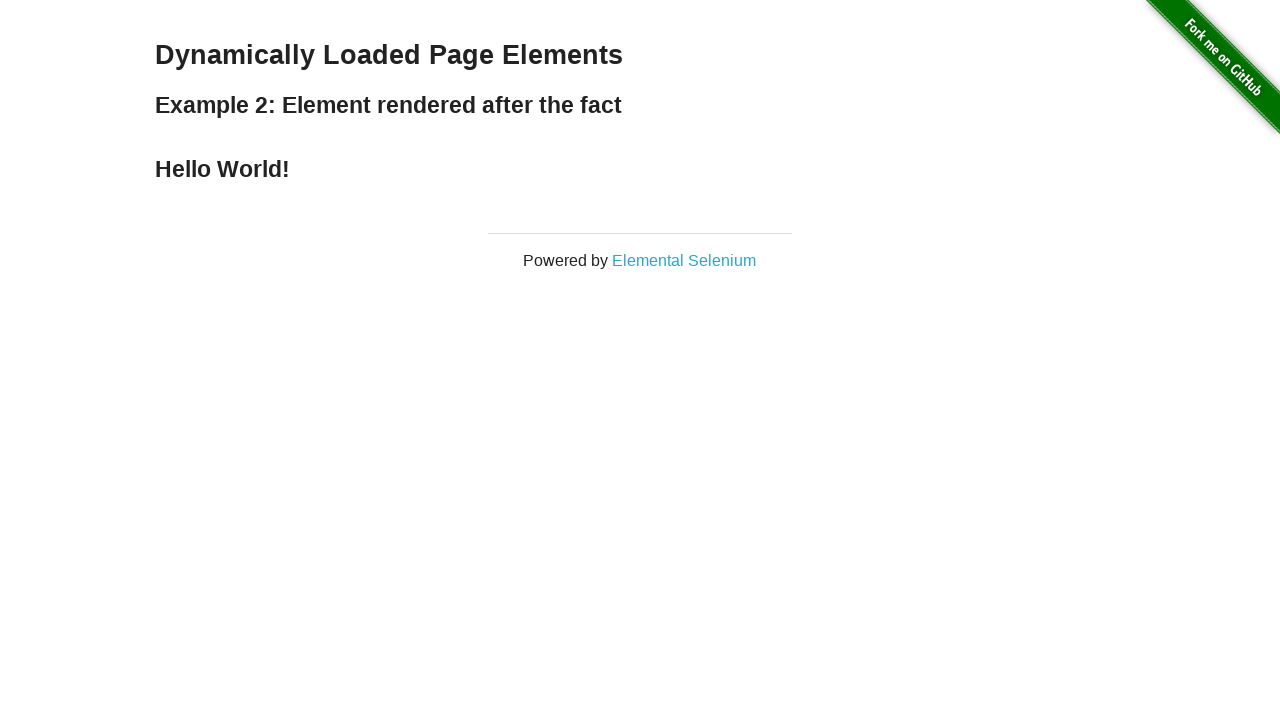